Tests drag and drop functionality by dragging a small circle onto a big circle and verifying the success message appears

Starting URL: https://loopcamp.vercel.app/drag-and-drop-circles.html

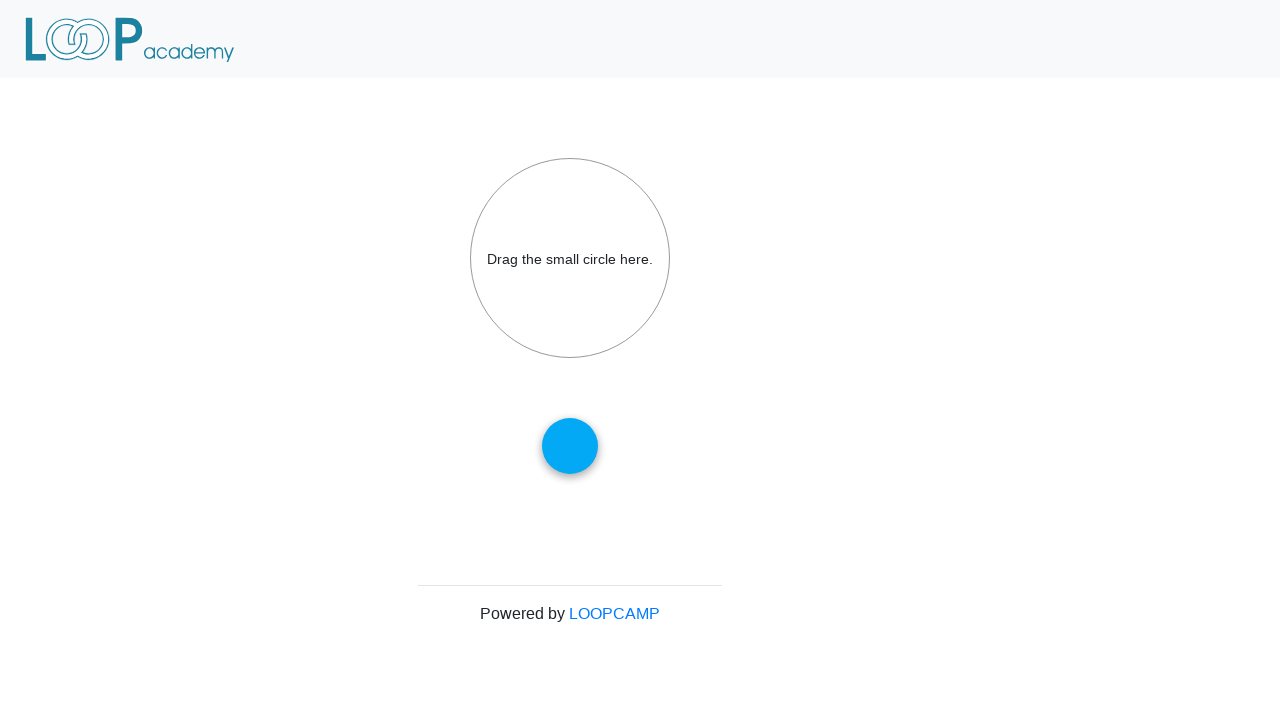

Navigated to drag and drop circles test page
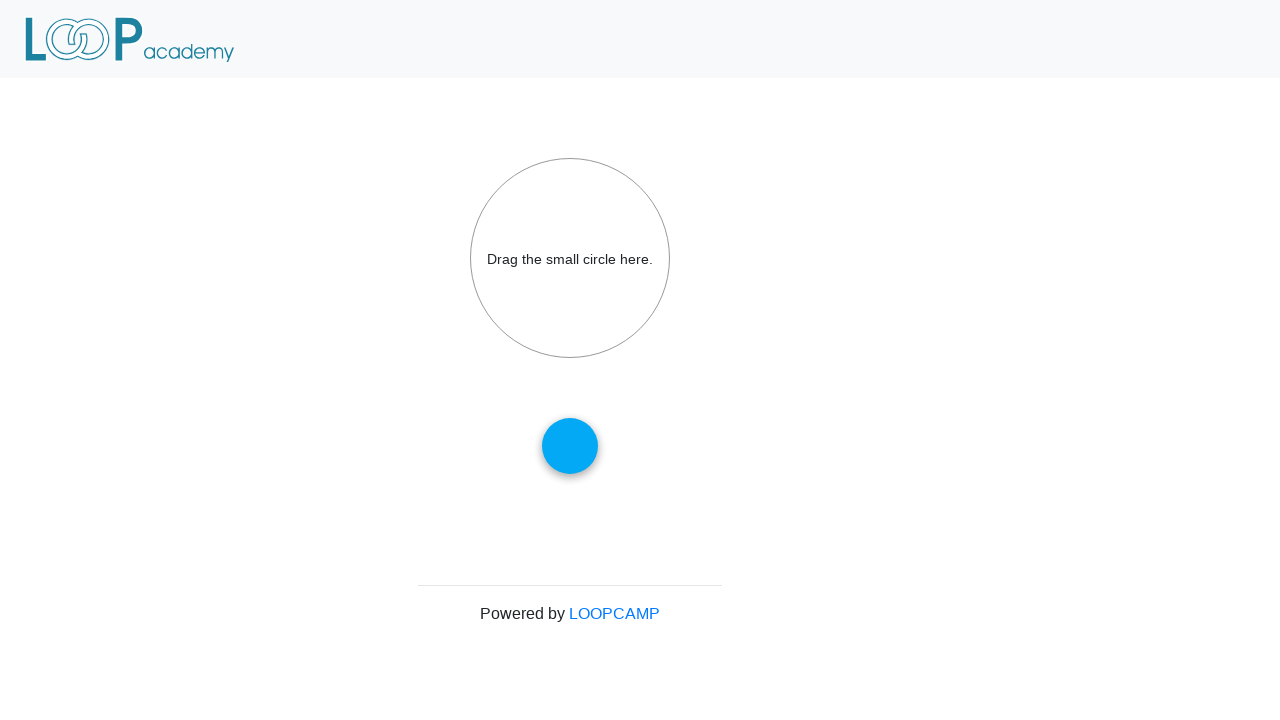

Located the small circle (draggable element)
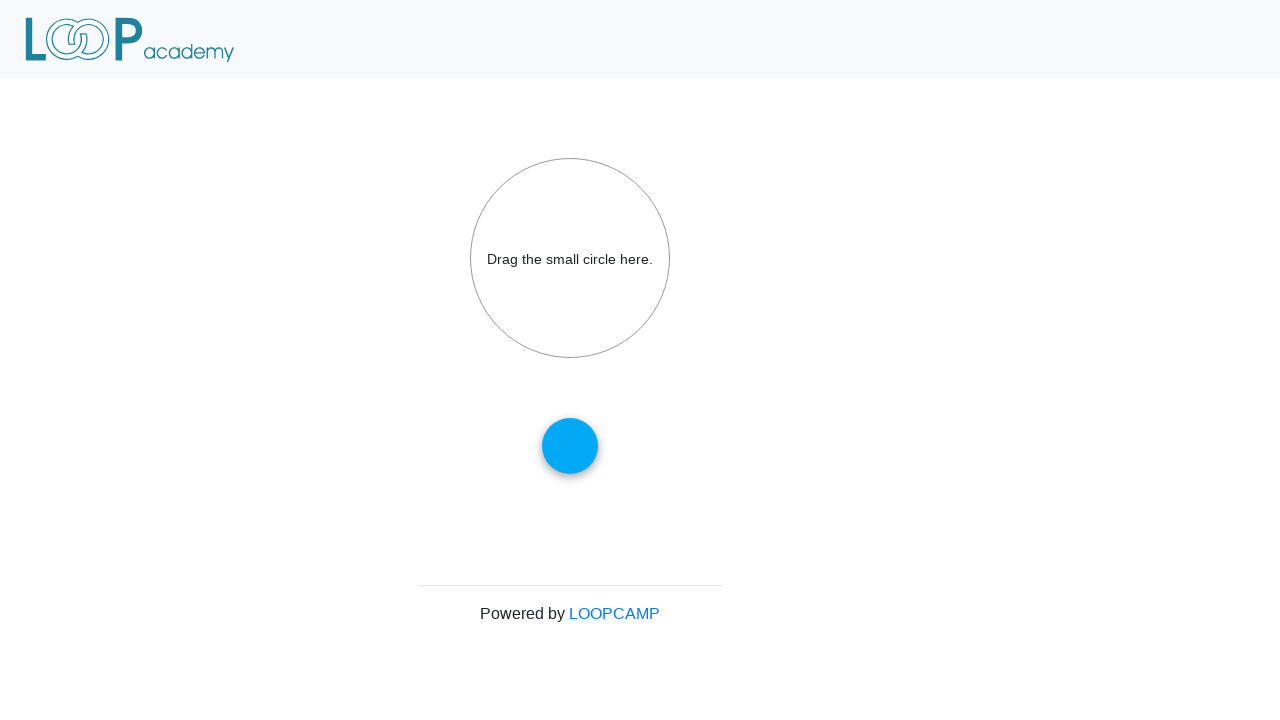

Located the big circle (drop target)
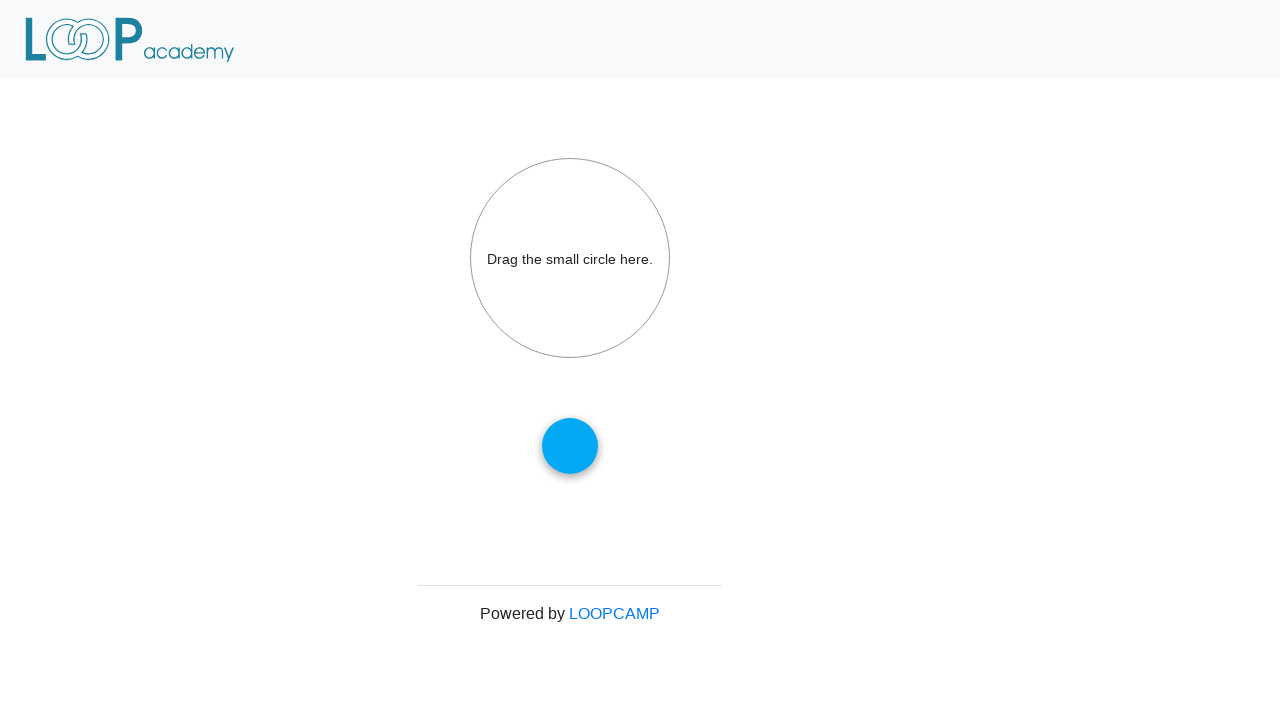

Dragged small circle onto big circle at (570, 258)
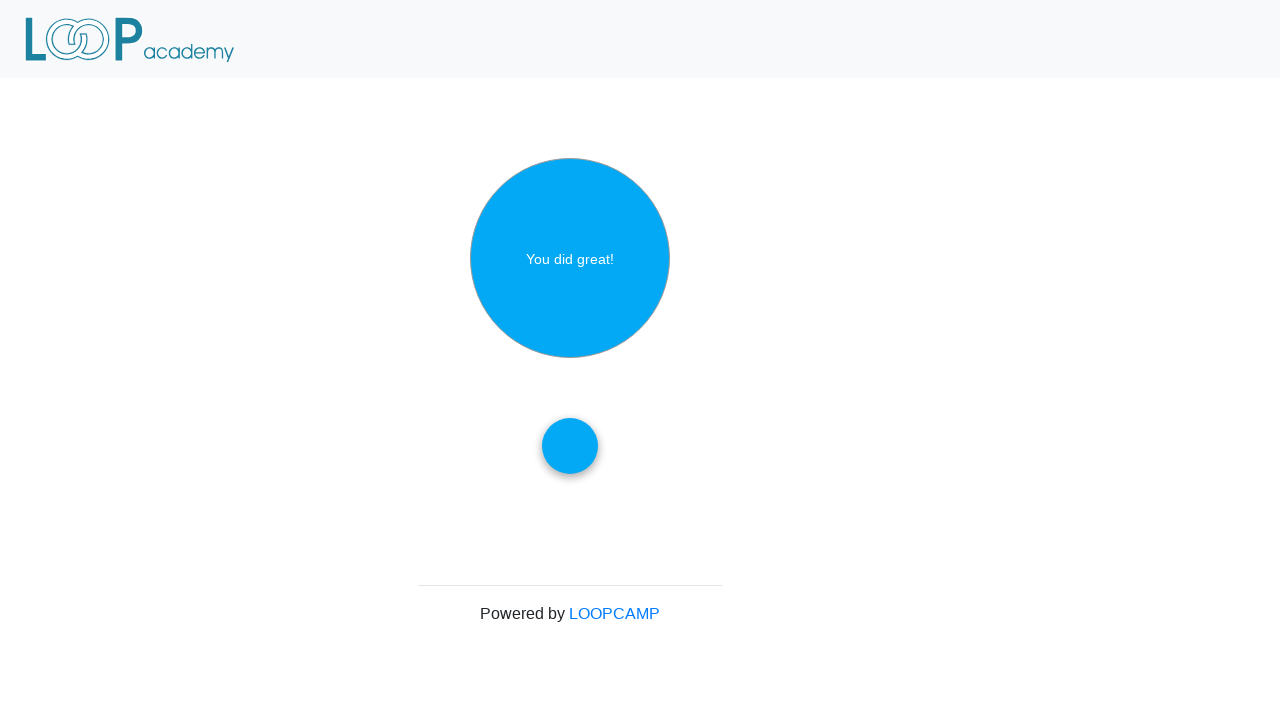

Success message appeared and became visible
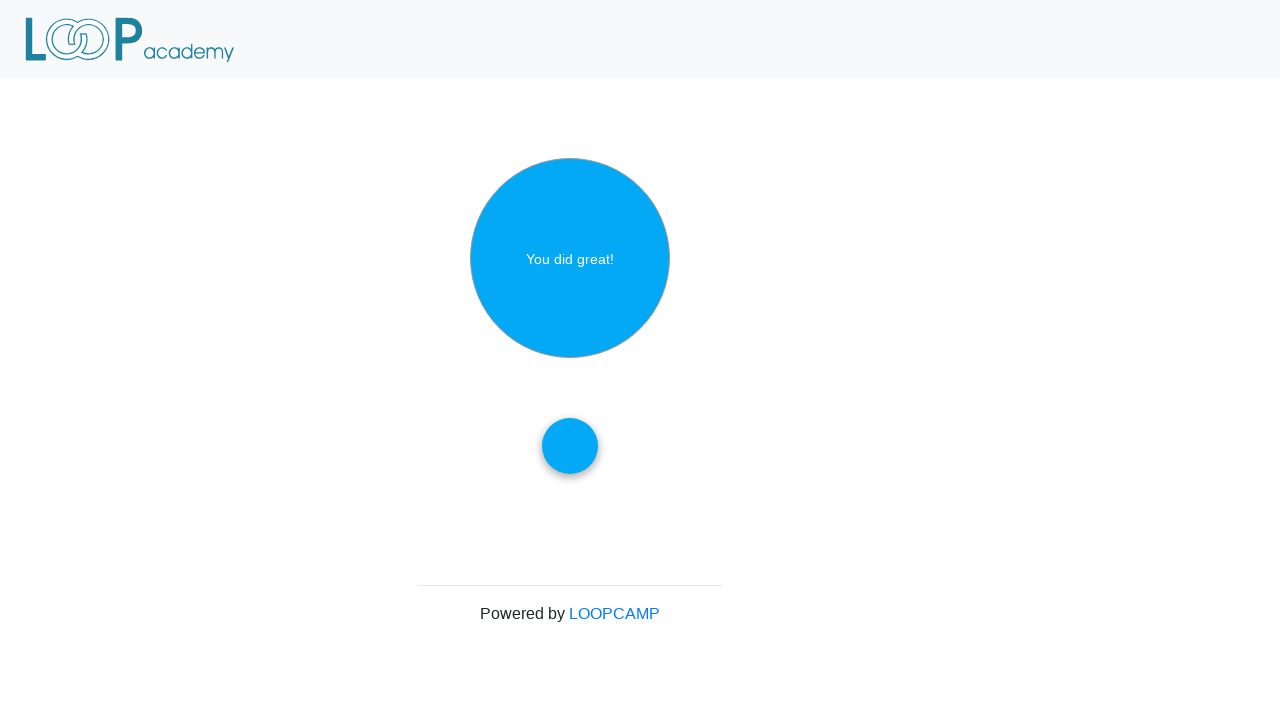

Verified success message text is 'You did great!'
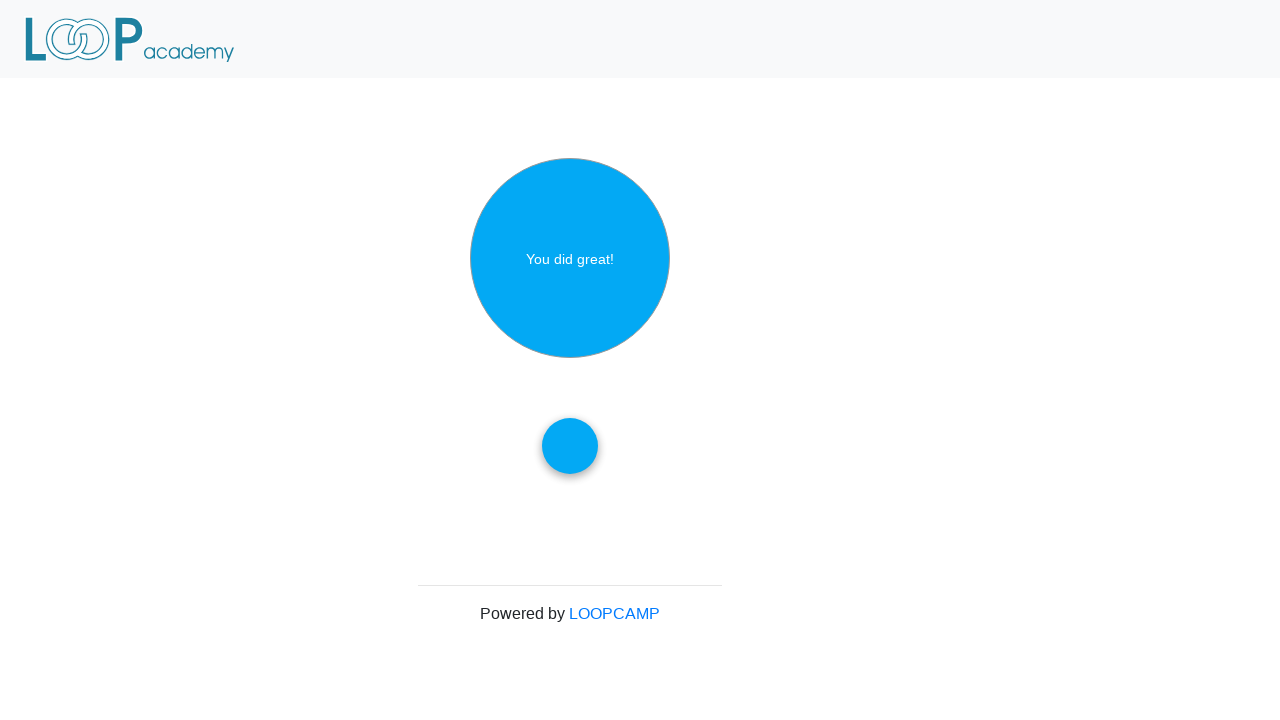

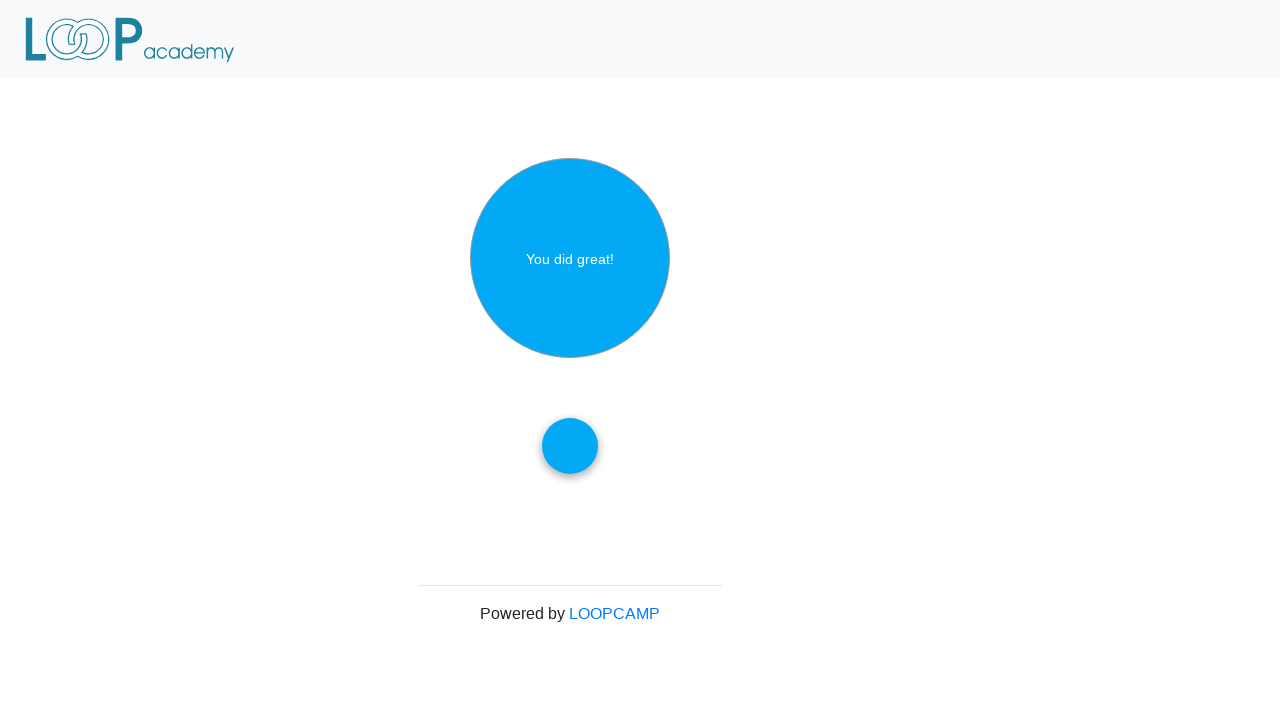